Tests checkbox interactions by checking a checkbox, verifying its state, and then unchecking it via its label

Starting URL: https://rwoll.github.io/gh-pages-examples/

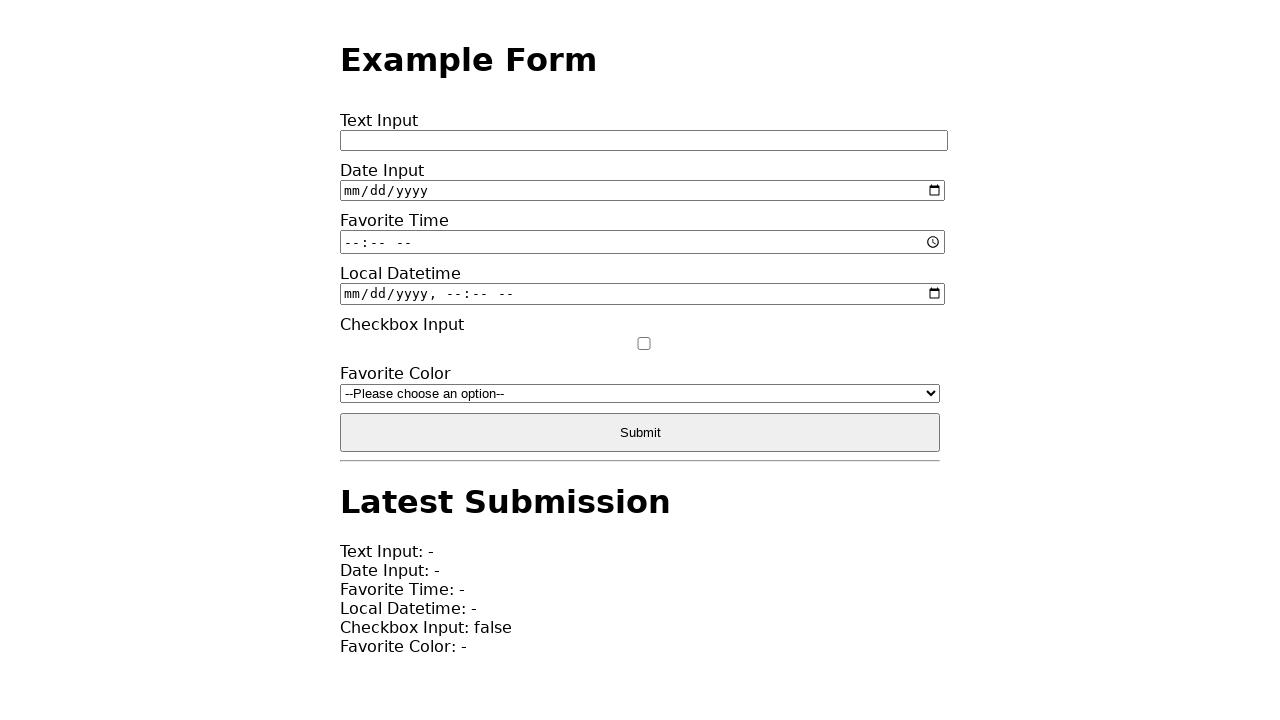

Checked the checkbox with id 'input-checkbox' at (644, 343) on #input-checkbox
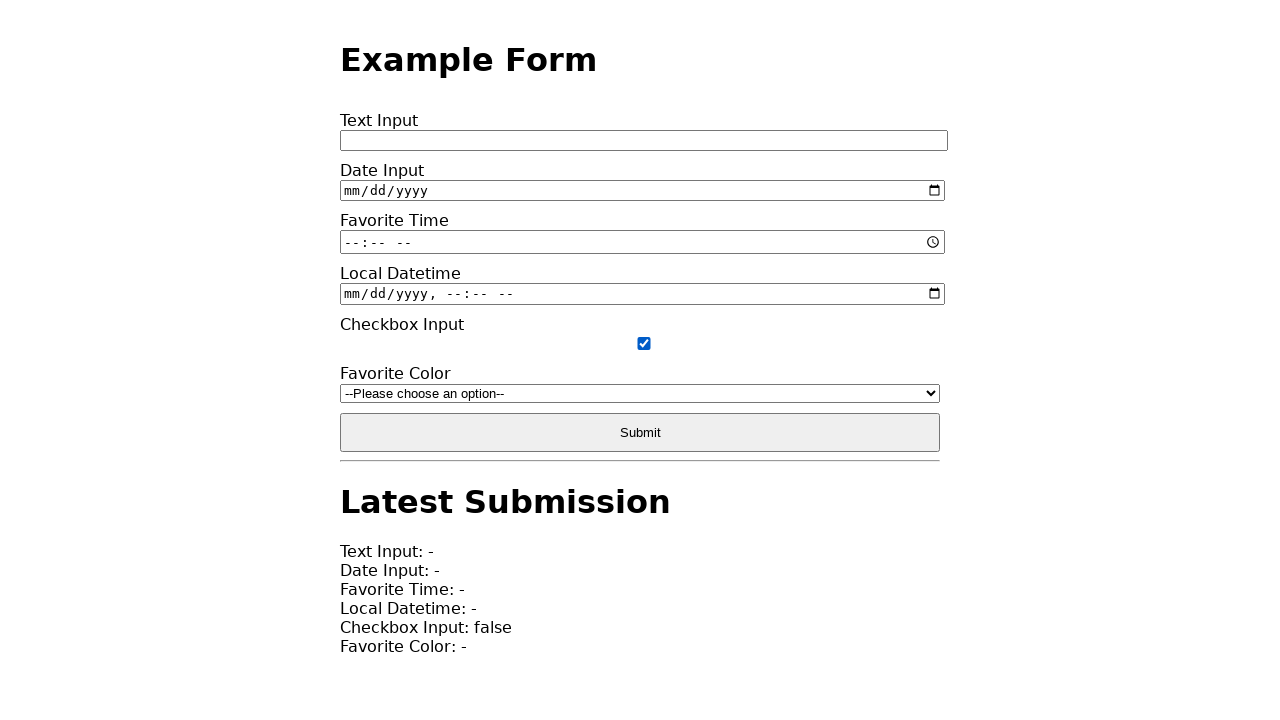

Verified that the checkbox is in checked state
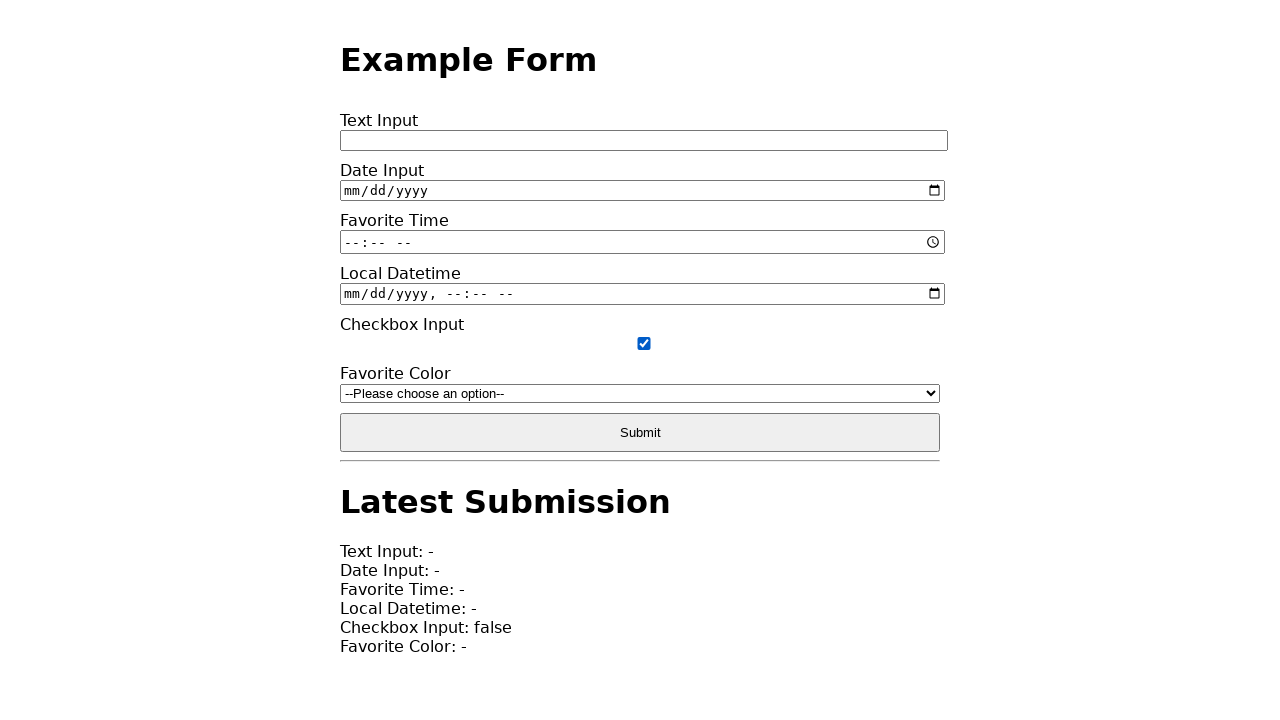

Unchecked the checkbox via its label 'Checkbox Input' at (402, 324) on text=Checkbox Input
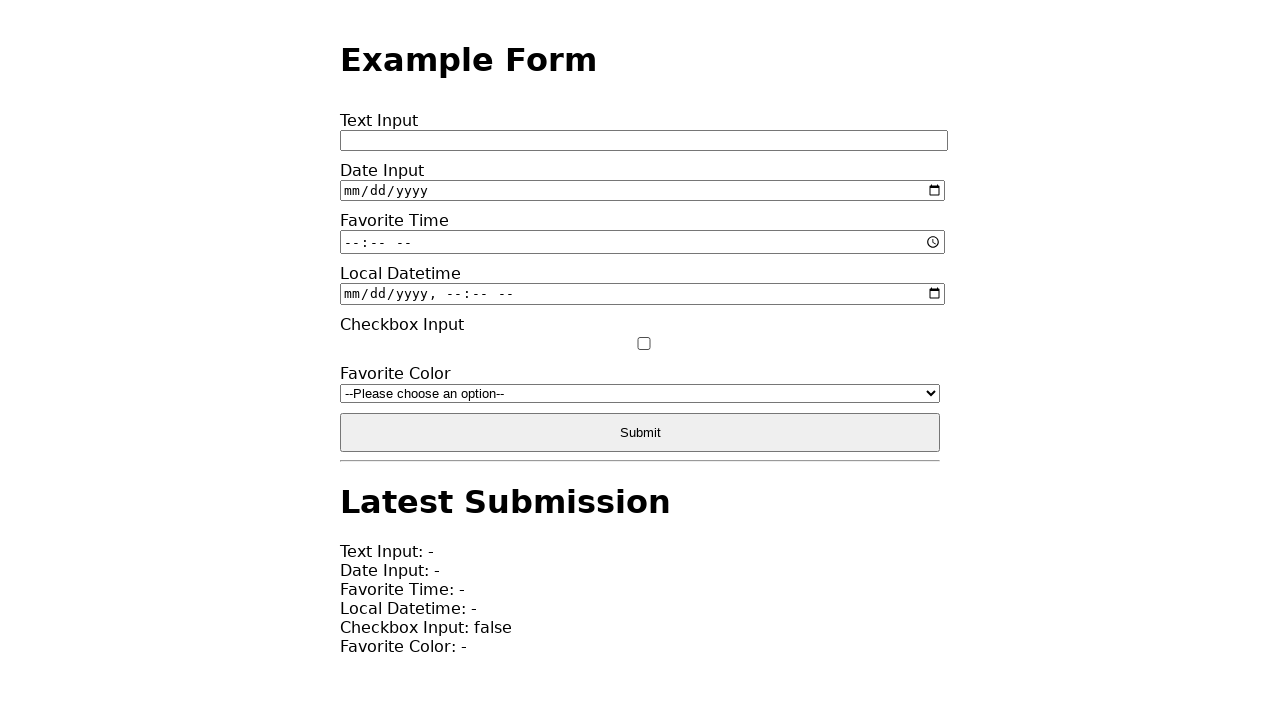

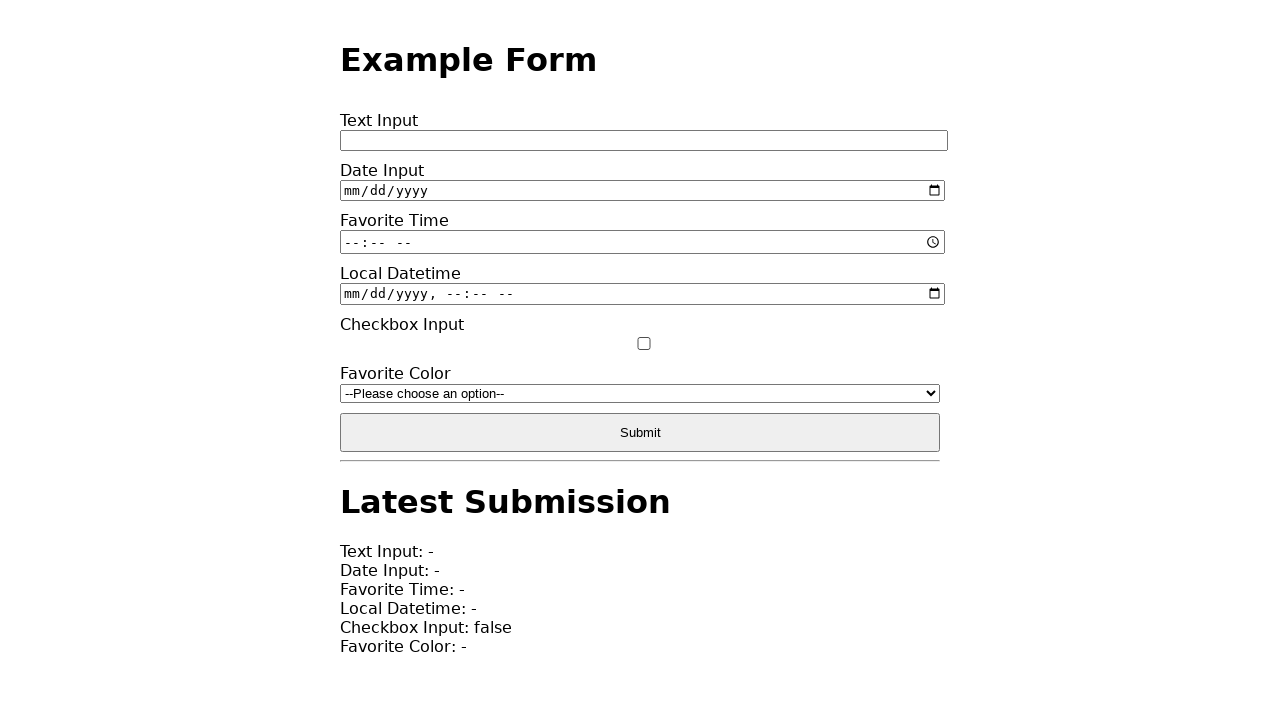